Navigates to a test page, scrolls to a button element using JavaScript execution, and clicks it

Starting URL: https://SunInJuly.github.io/execute_script.html

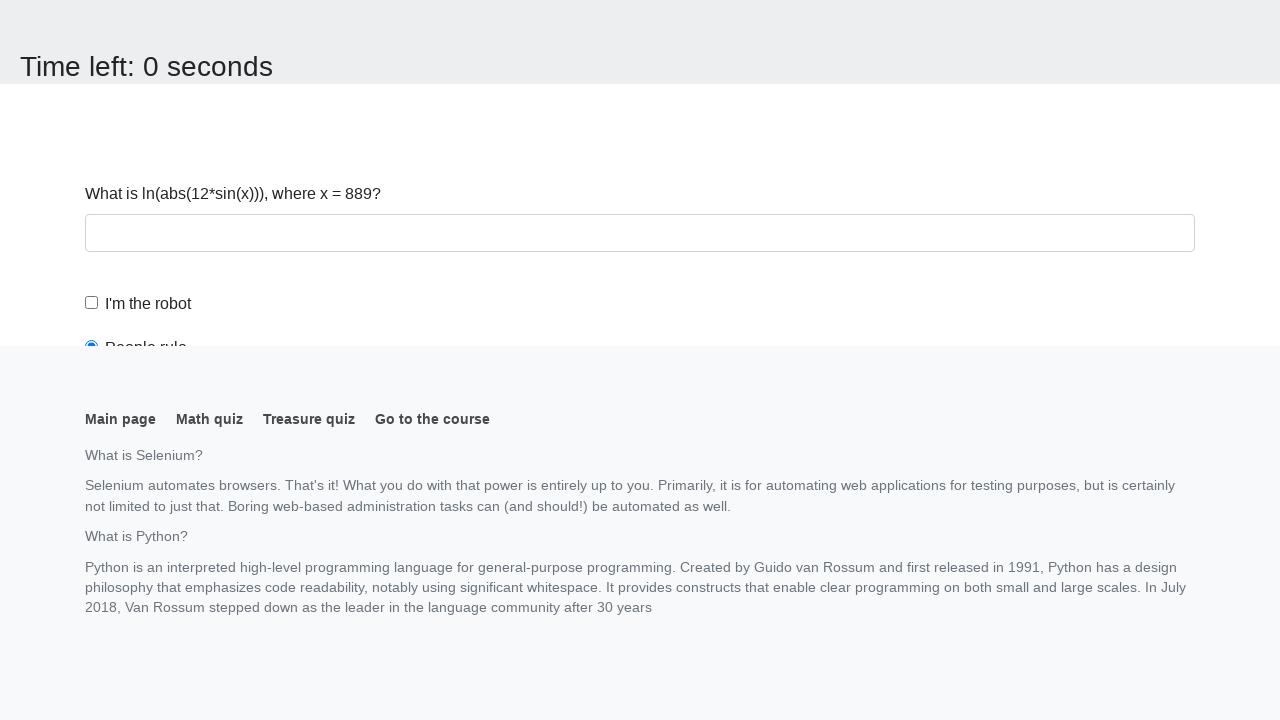

Navigated to test page
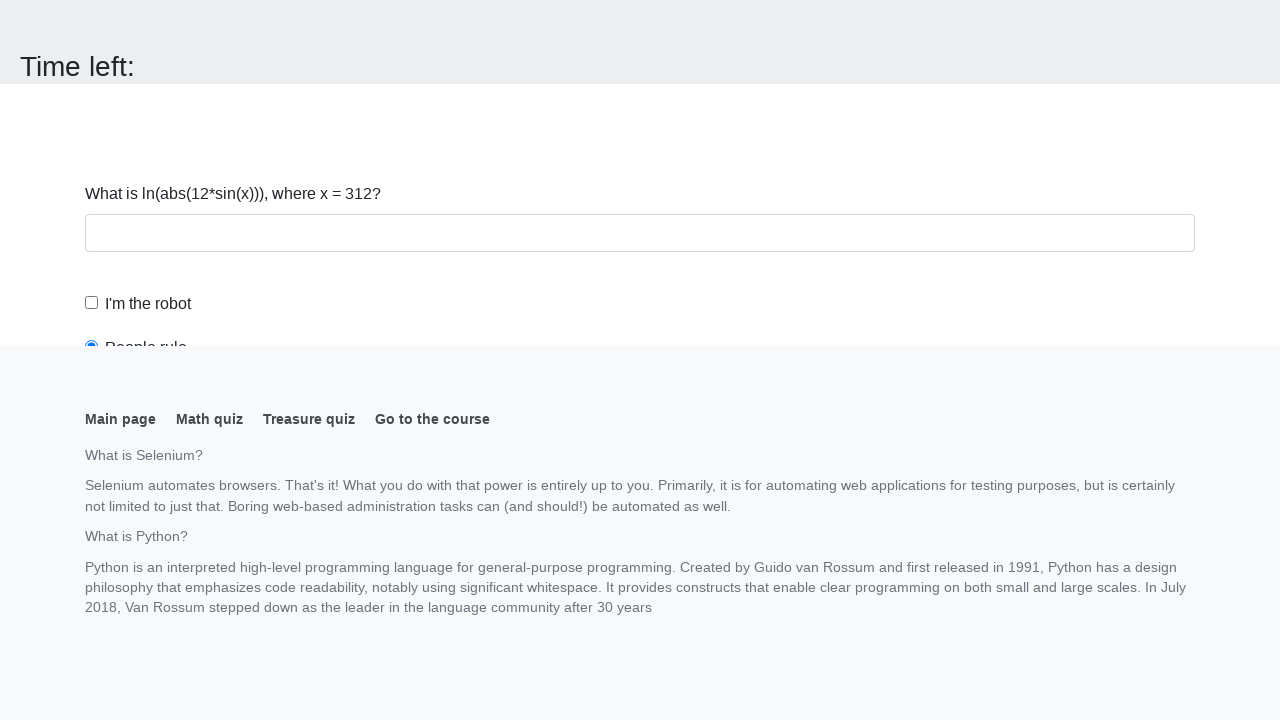

Located button element
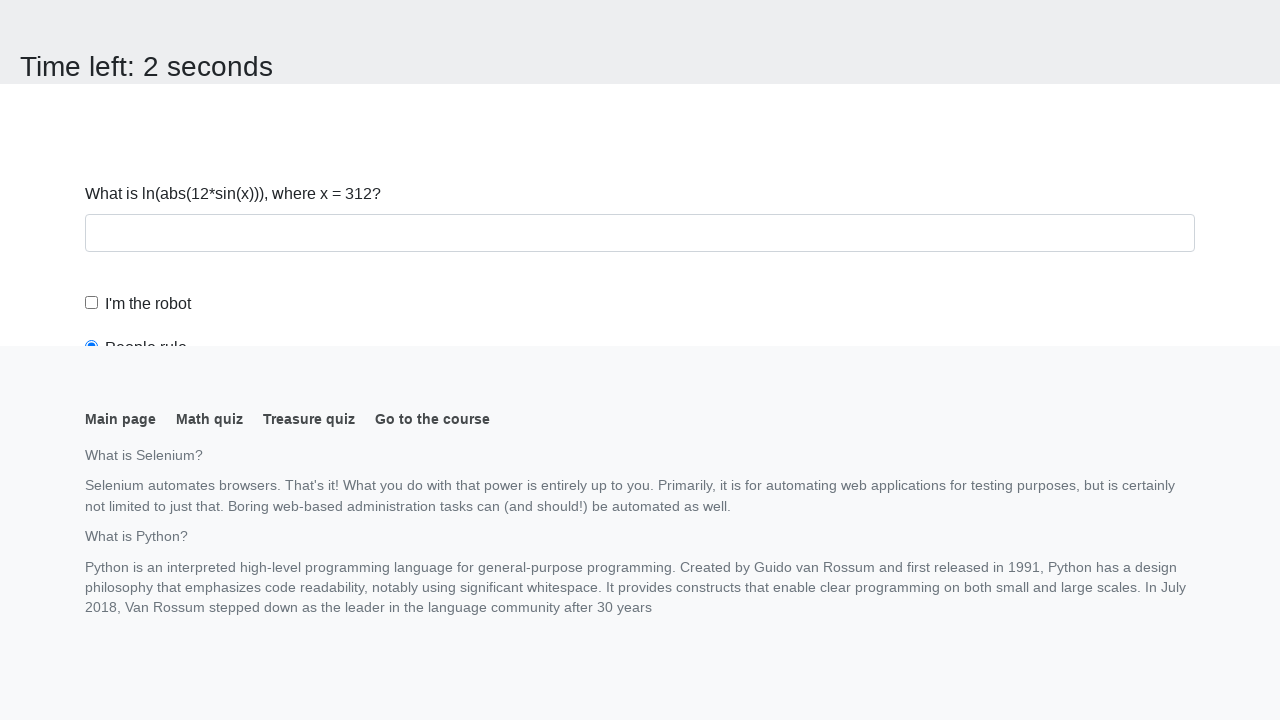

Scrolled button element into view using JavaScript
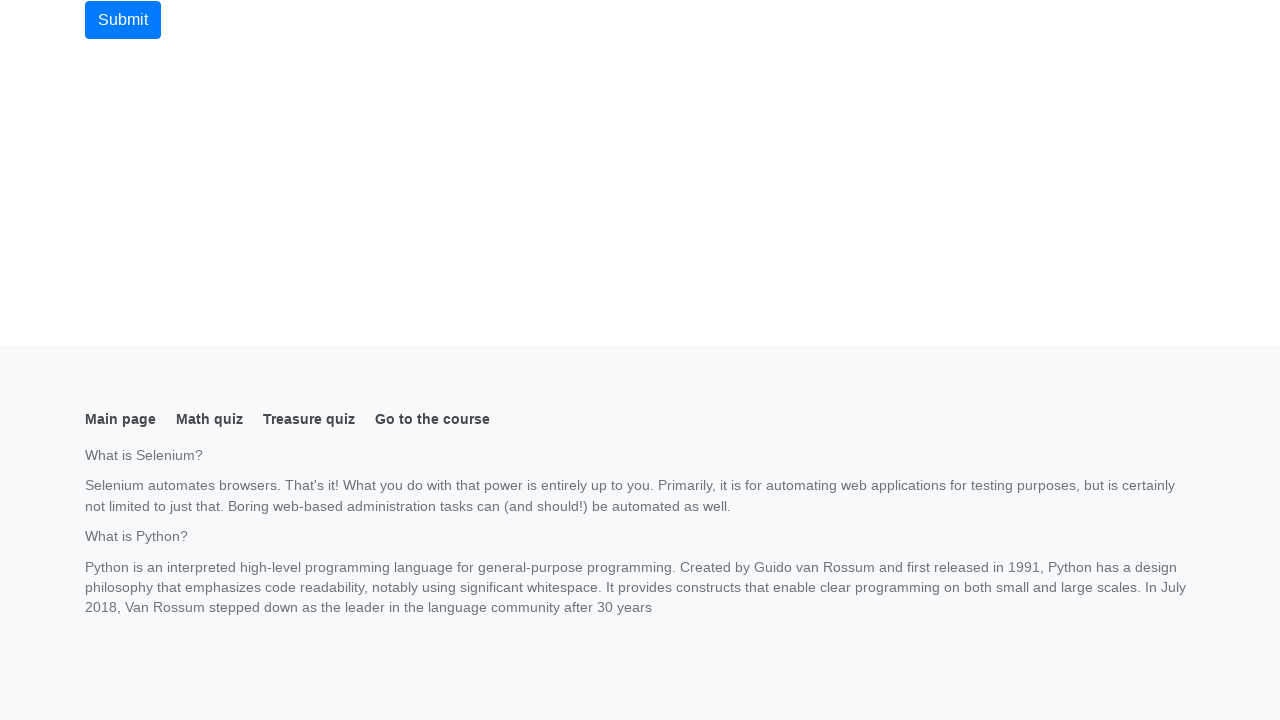

Clicked the button at (123, 20) on button >> nth=0
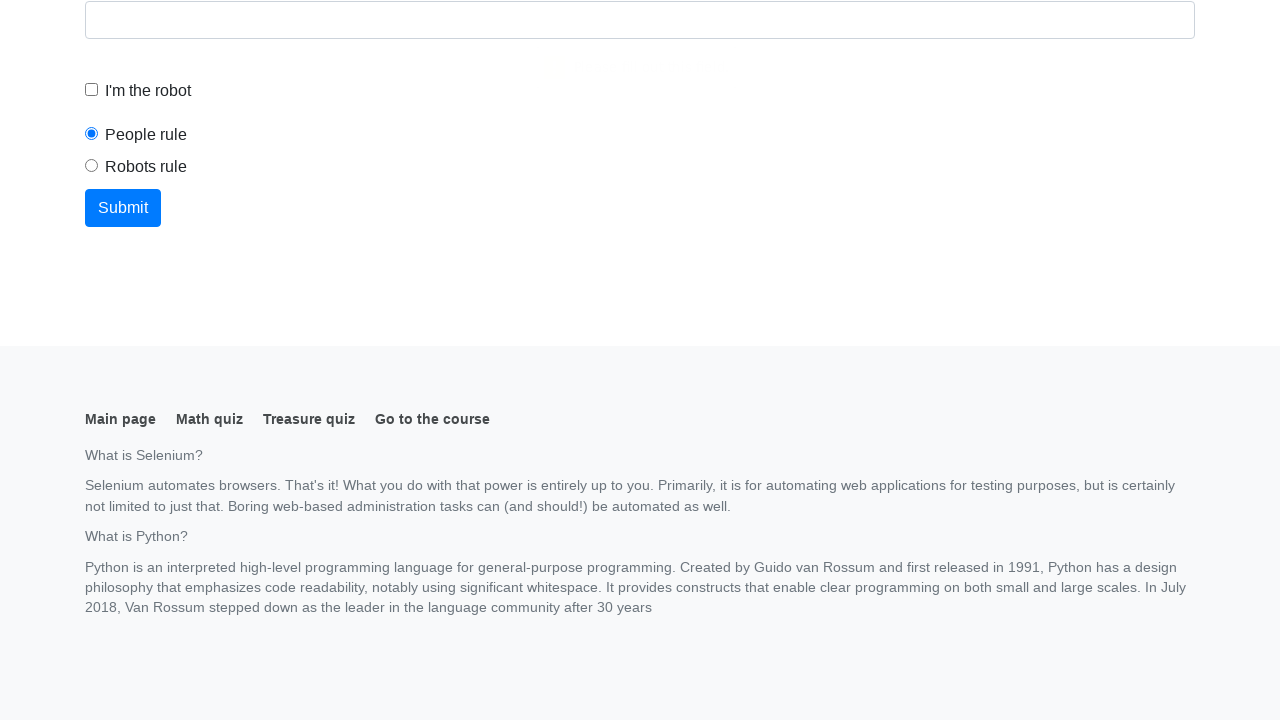

Waited for page changes
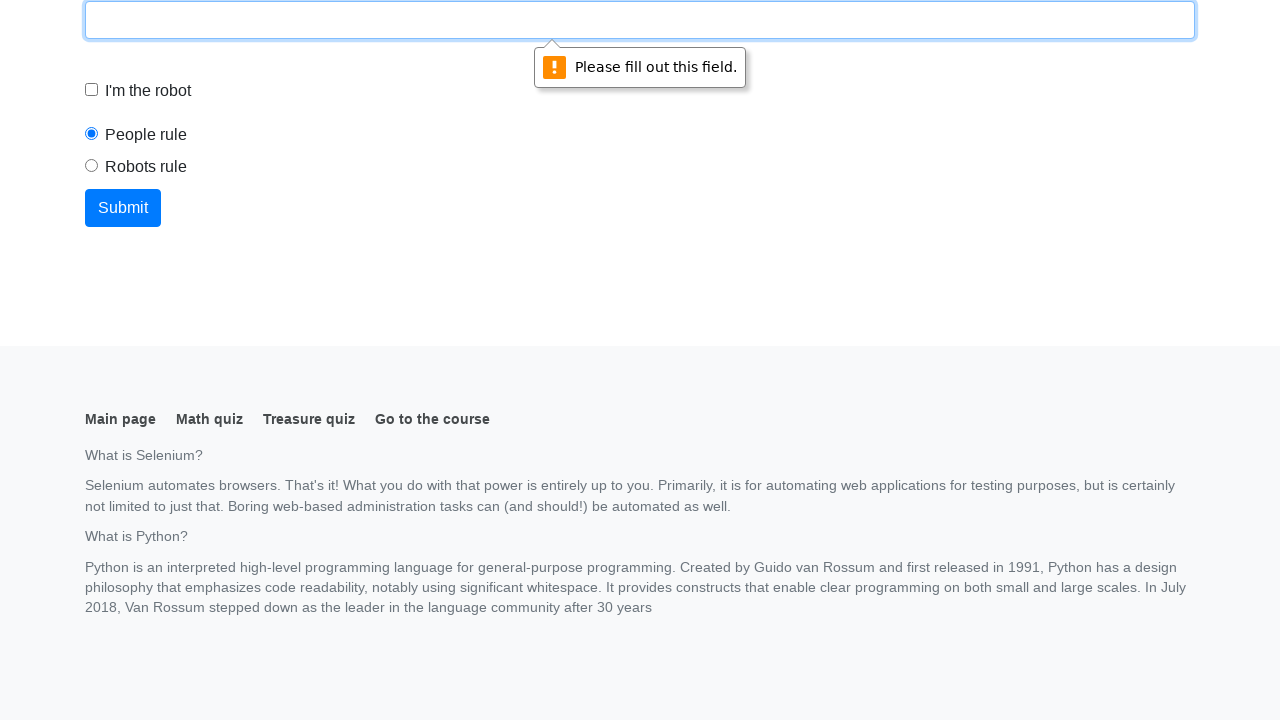

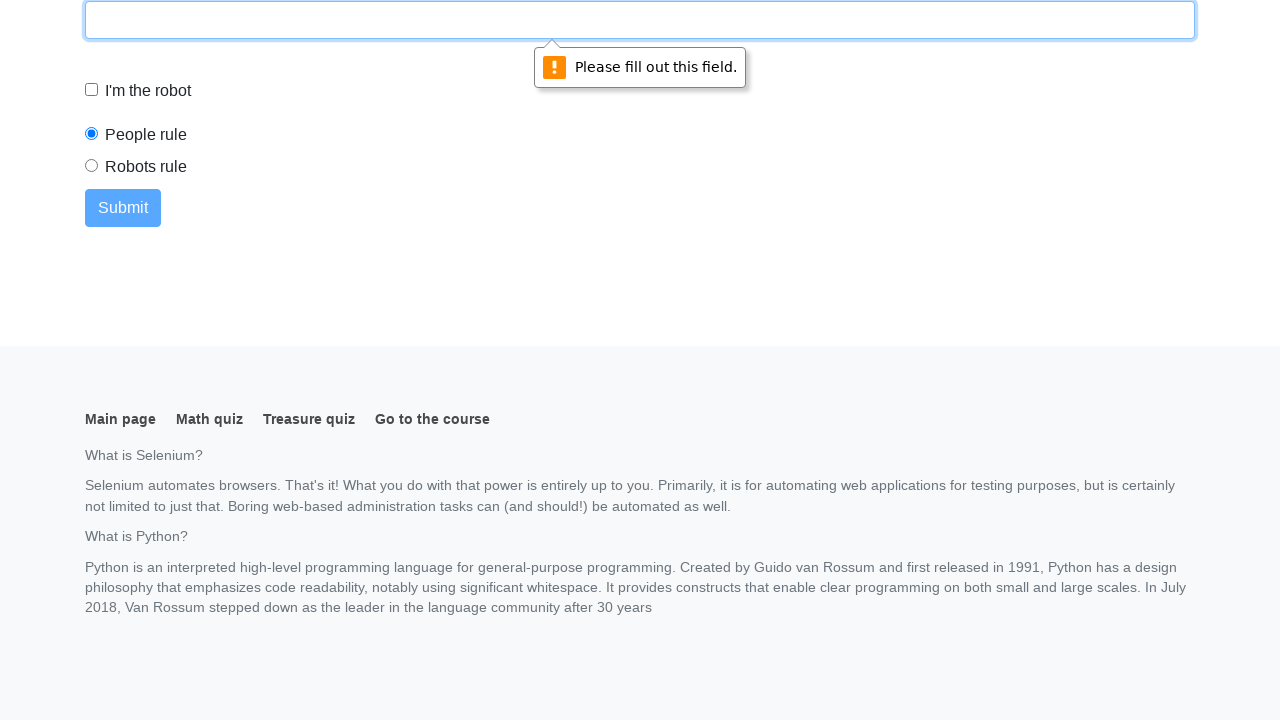